Tests search functionality by searching for "Cashews" and verifying the product name text content

Starting URL: https://rahulshettyacademy.com/seleniumPractise/#/

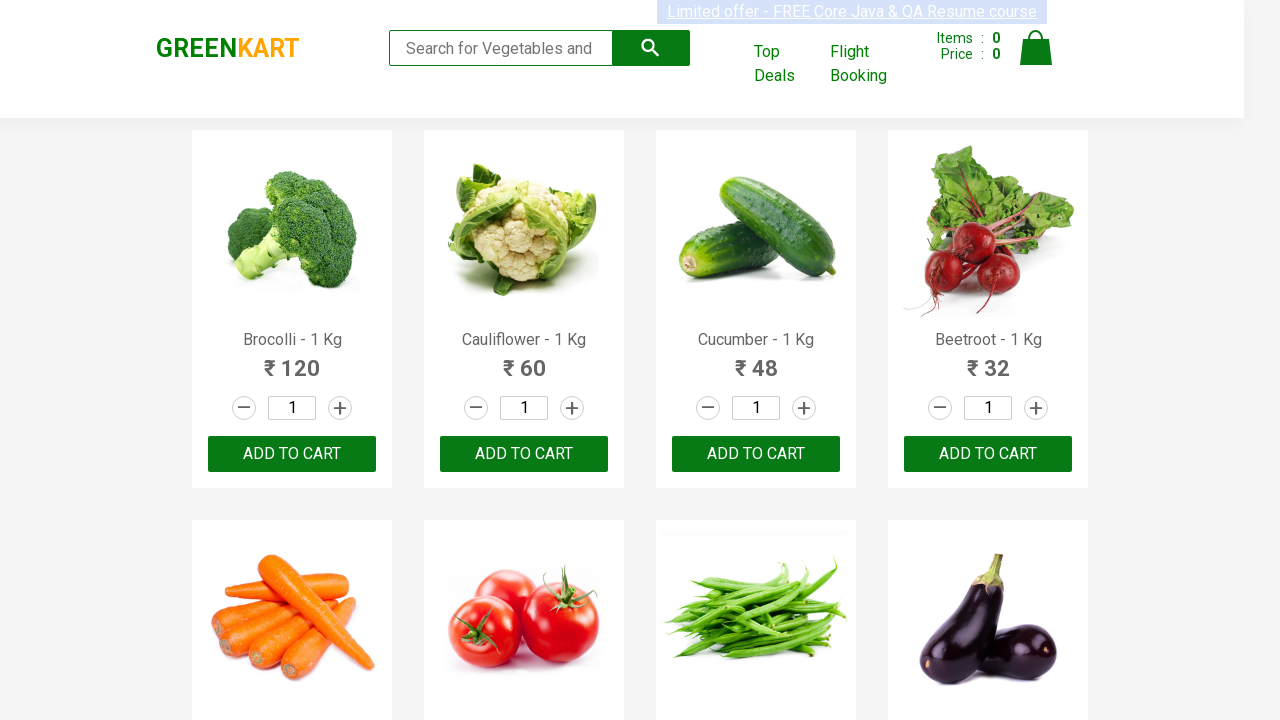

Filled search field with 'Cashews' on .search-keyword
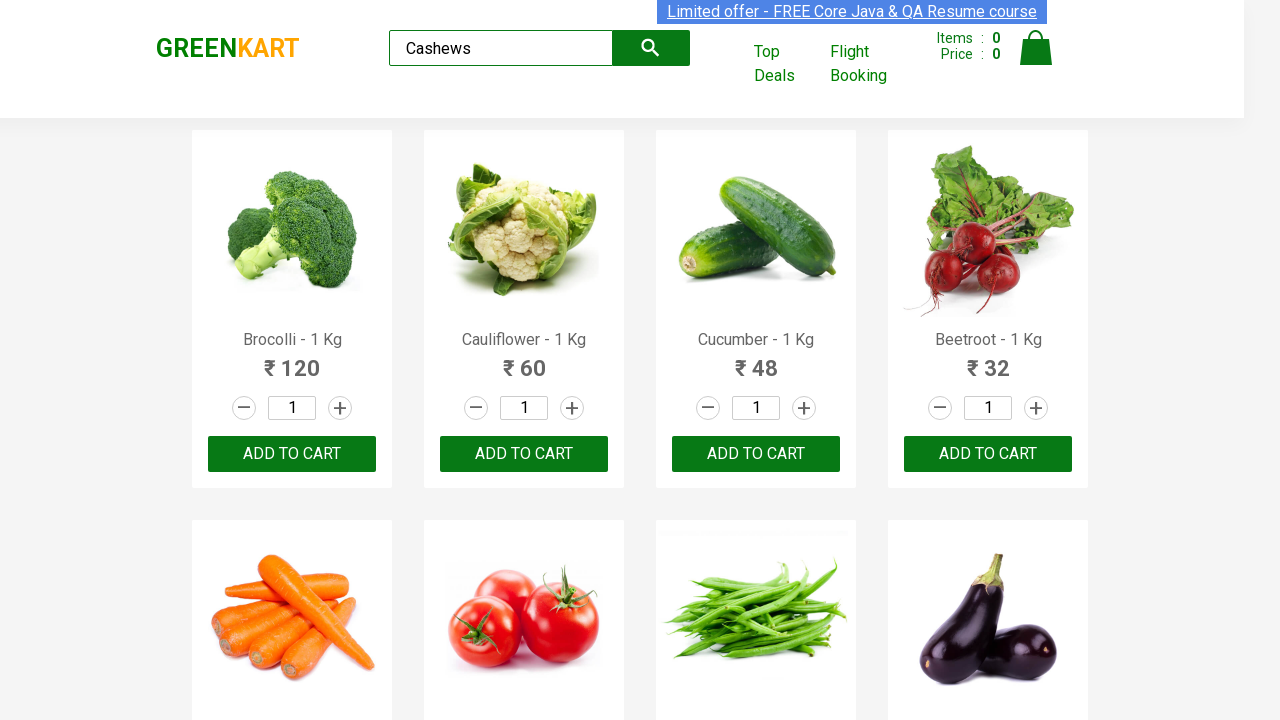

Waited 1000ms for search results to update
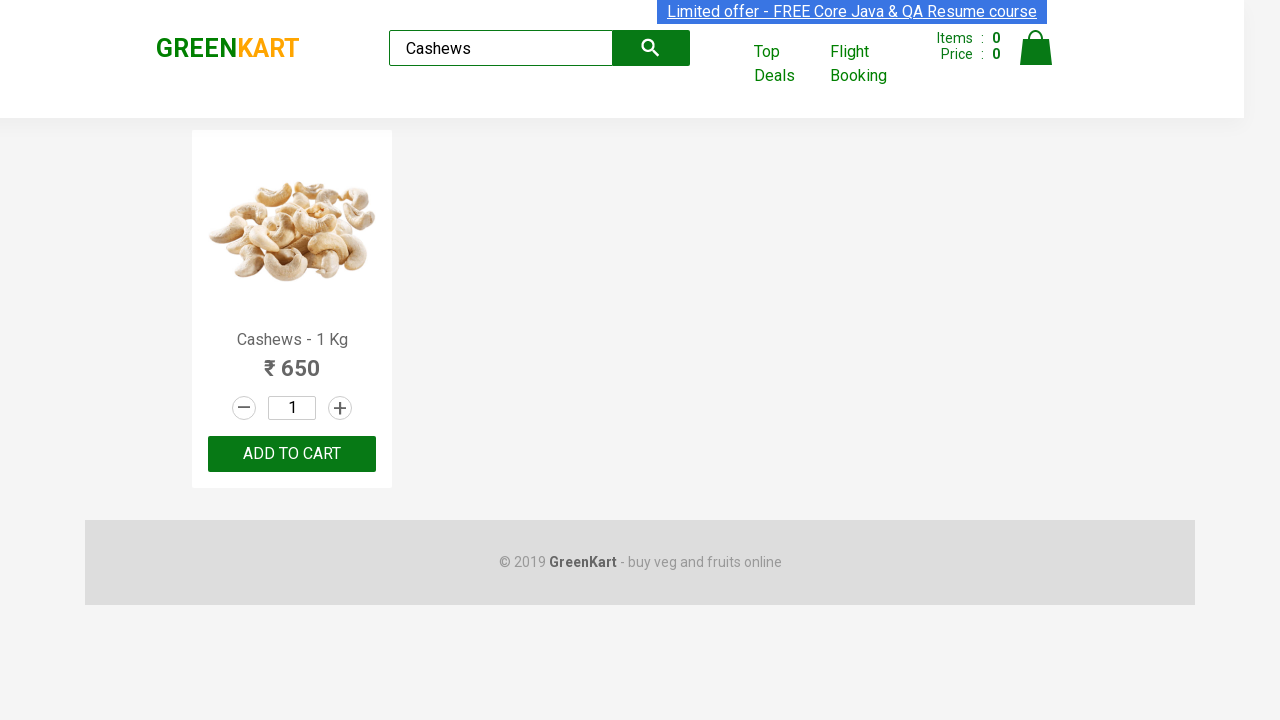

Located product name element
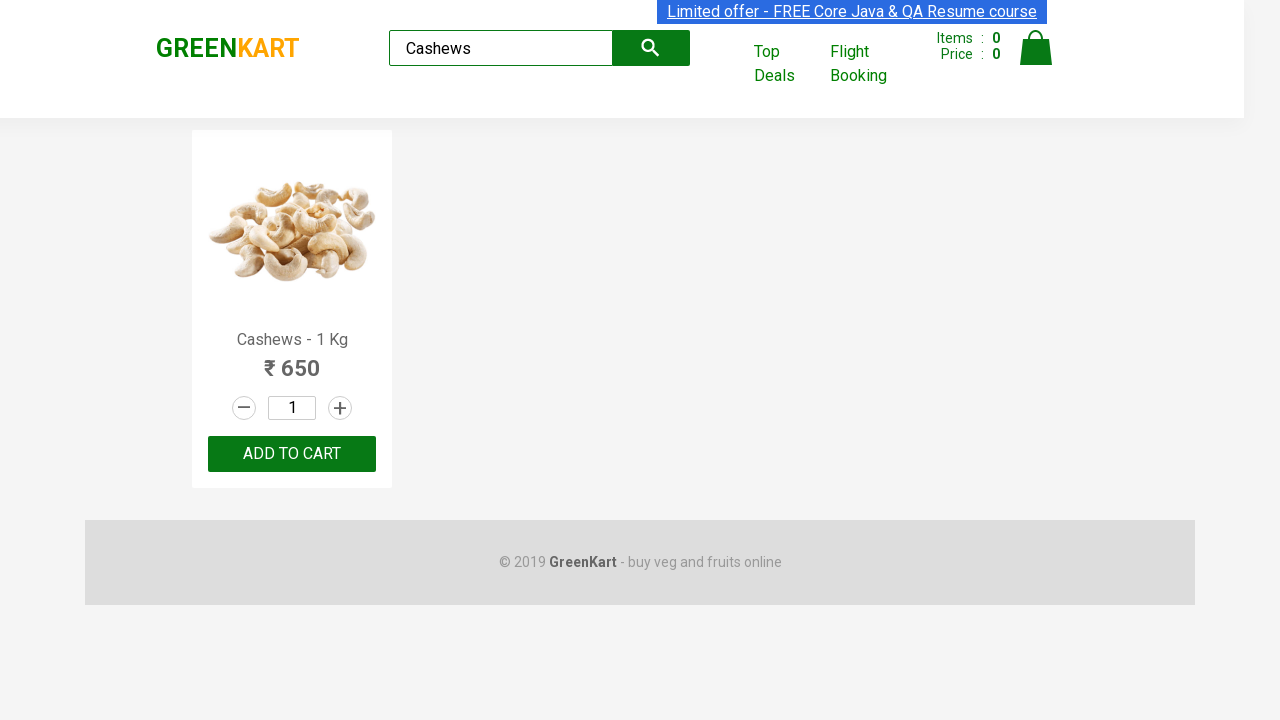

Verified product HTML equals 'Cashews - 1 Kg'
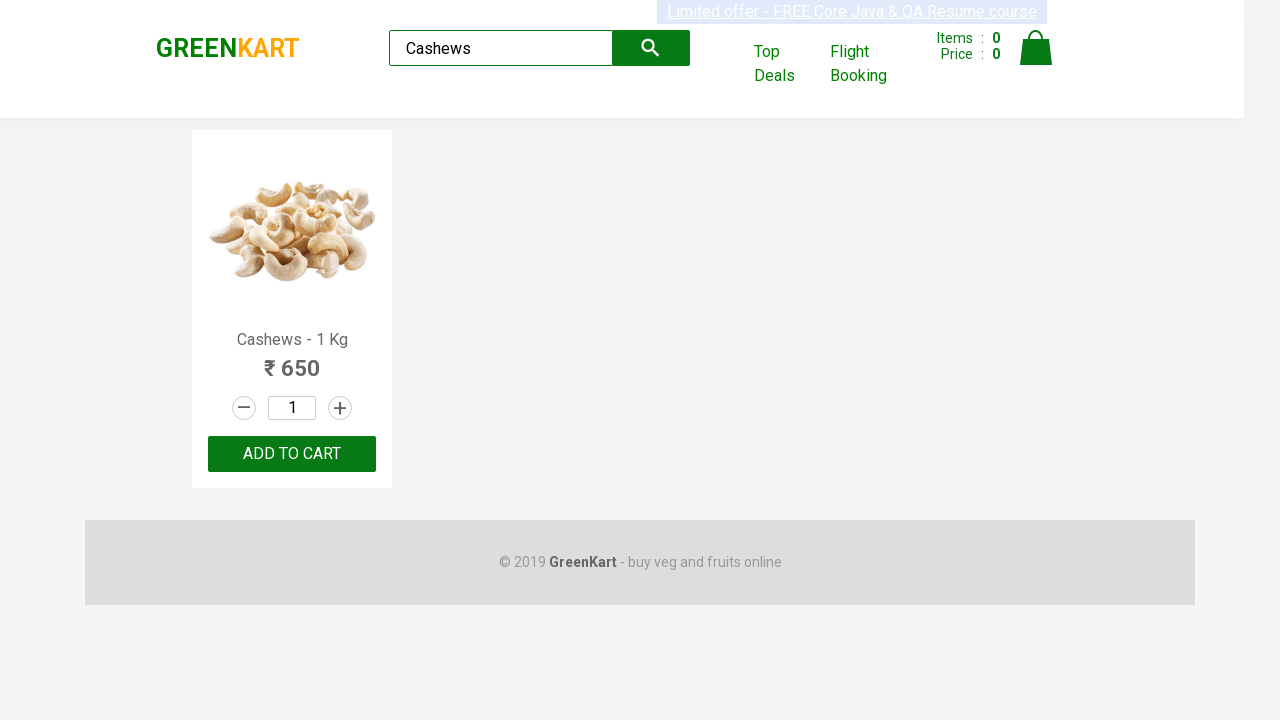

Waited 1000ms
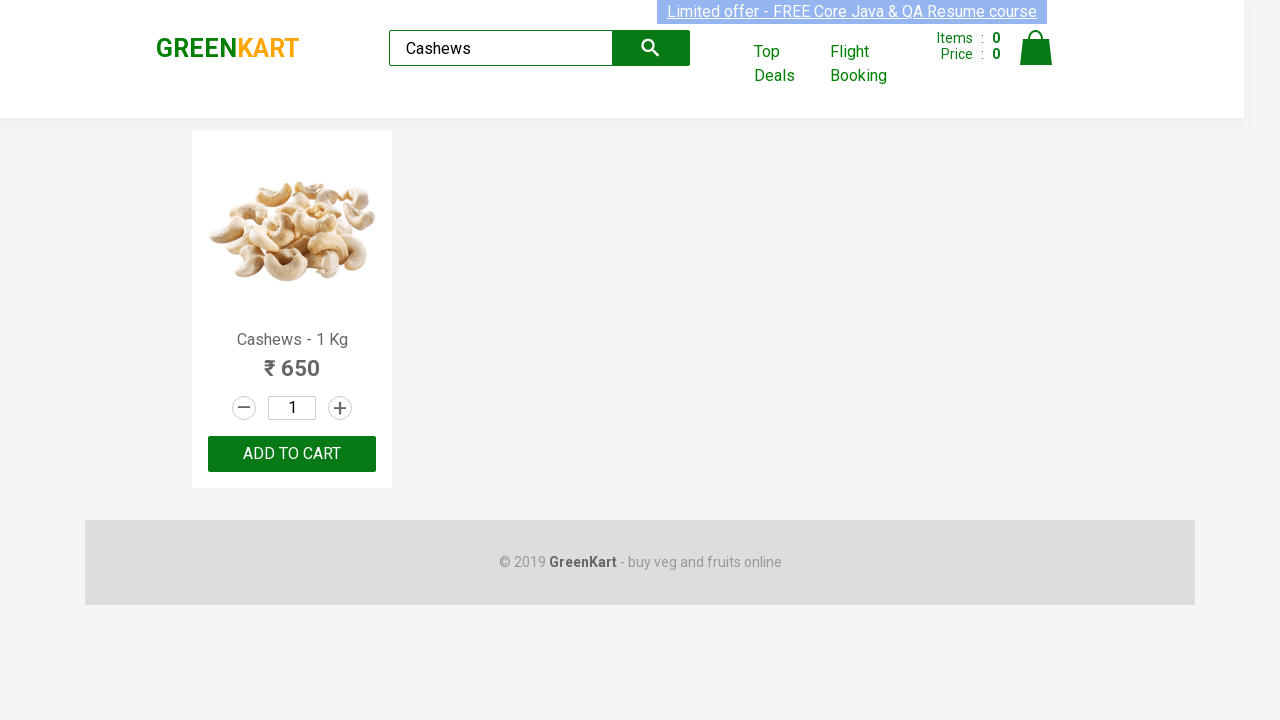

Verified product text includes 'Cashews - 1 Kg'
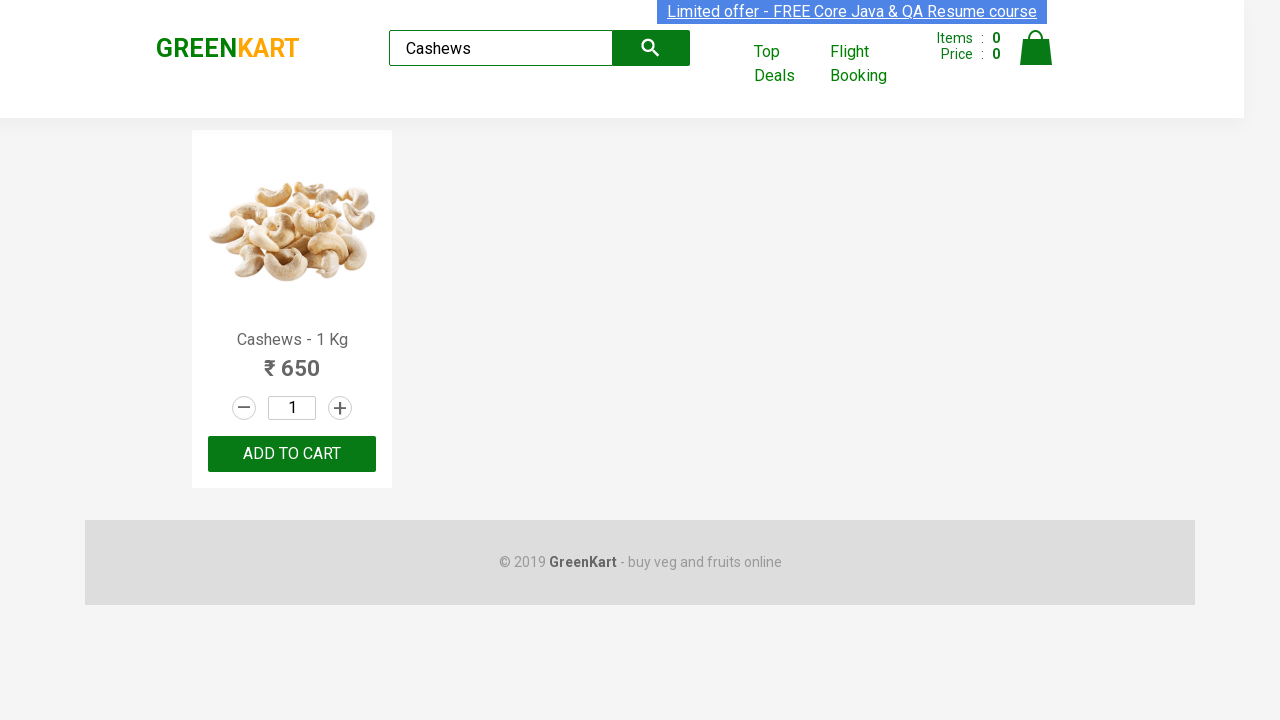

Verified product HTML includes 'Cashews'
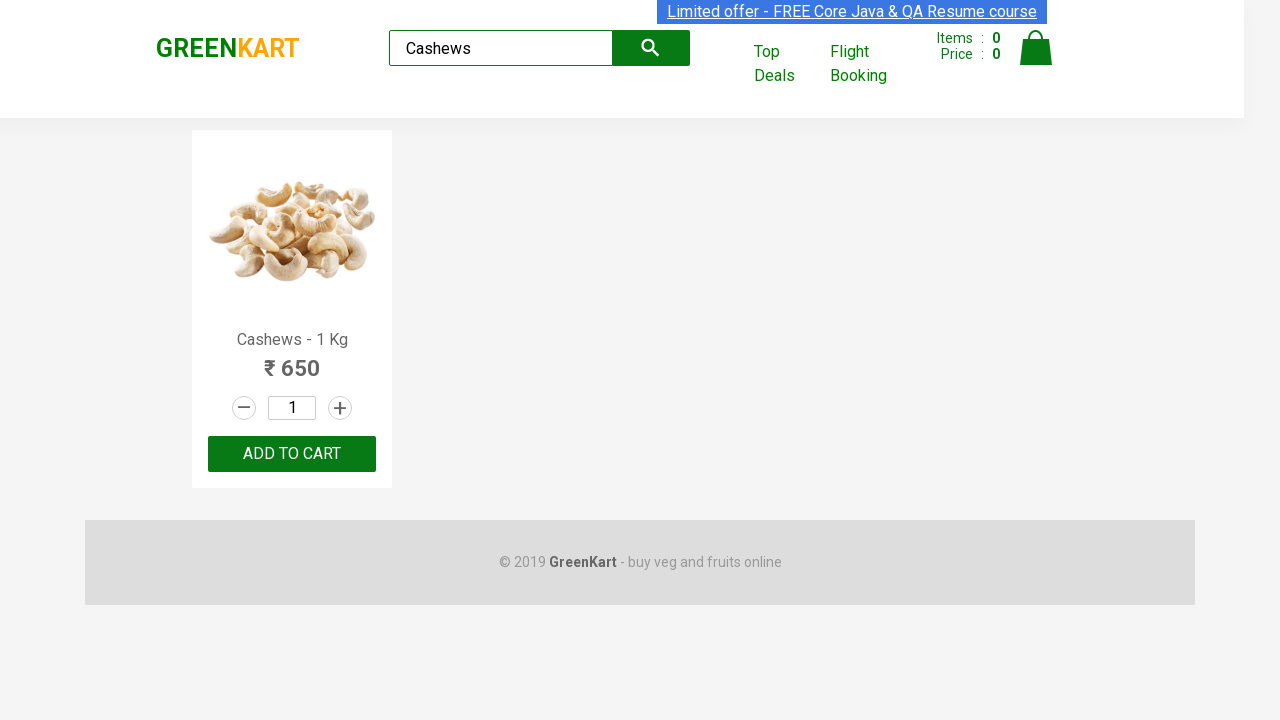

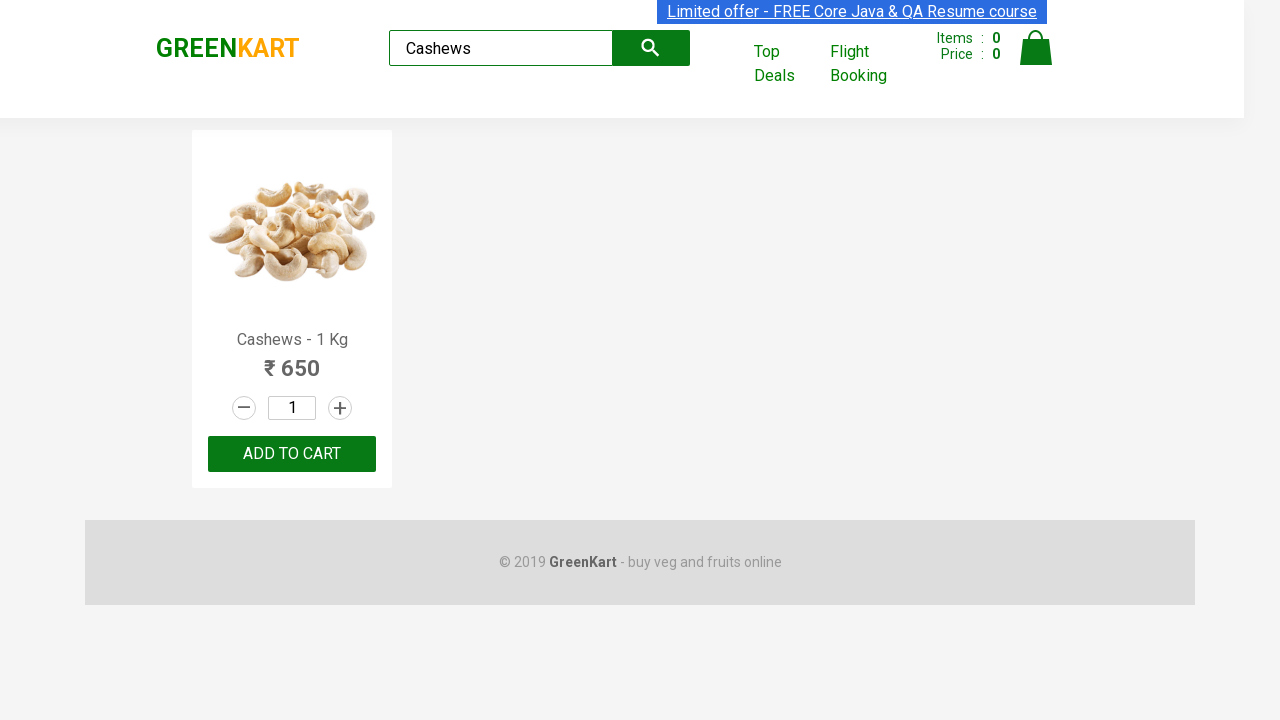